Tests the product search functionality on a practice e-commerce site by typing a search term and verifying the filtered results show the expected number of products.

Starting URL: https://rahulshettyacademy.com/seleniumPractise/#/

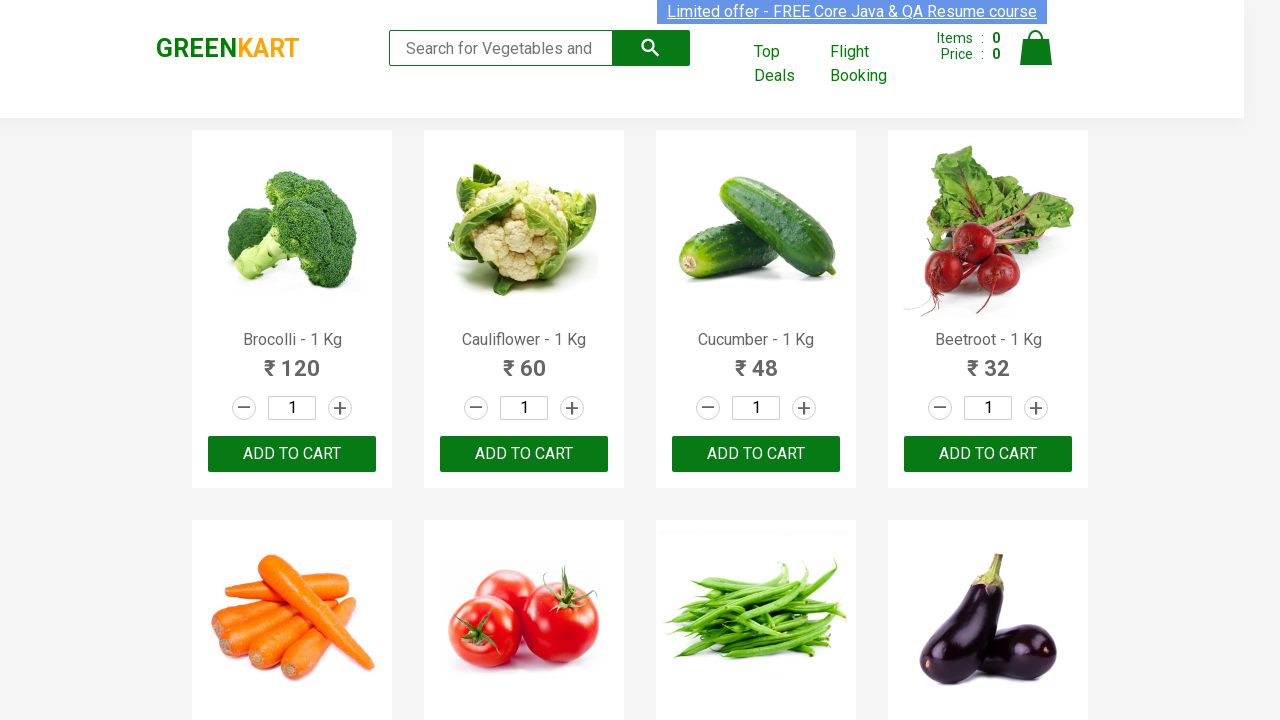

Typed 'ca' in the search field on input.search-keyword
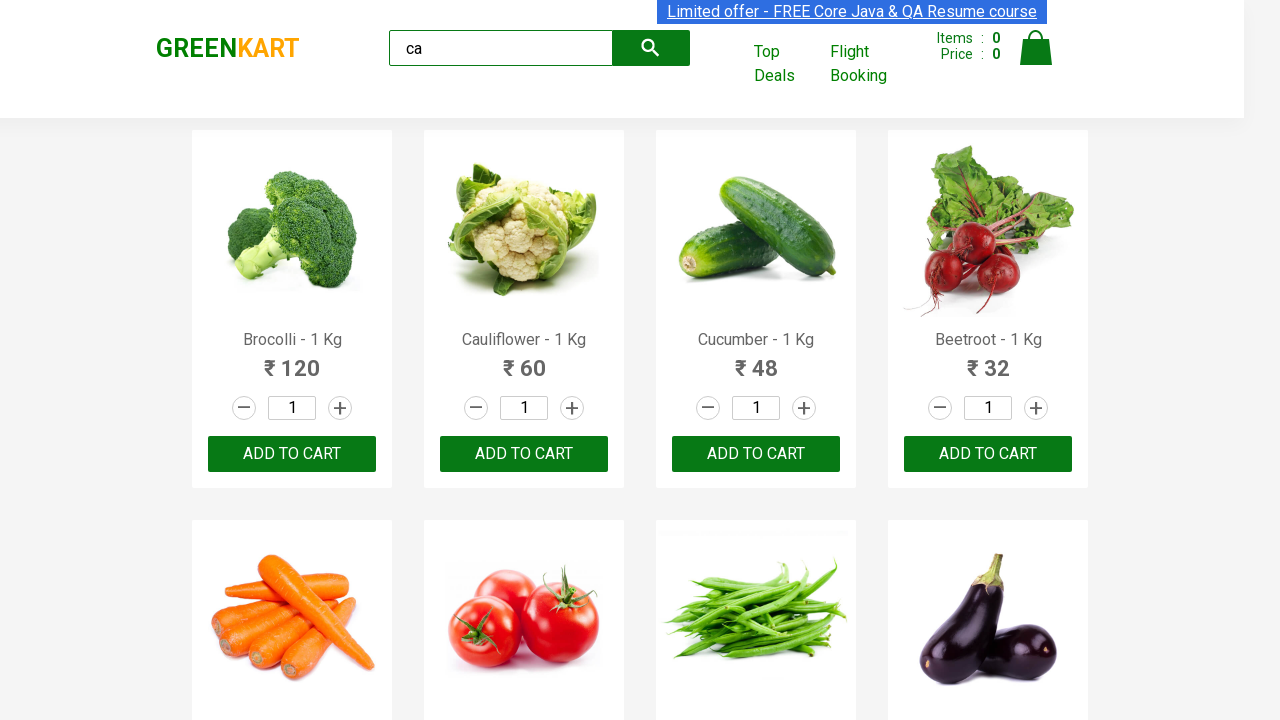

Waited for visible products to load
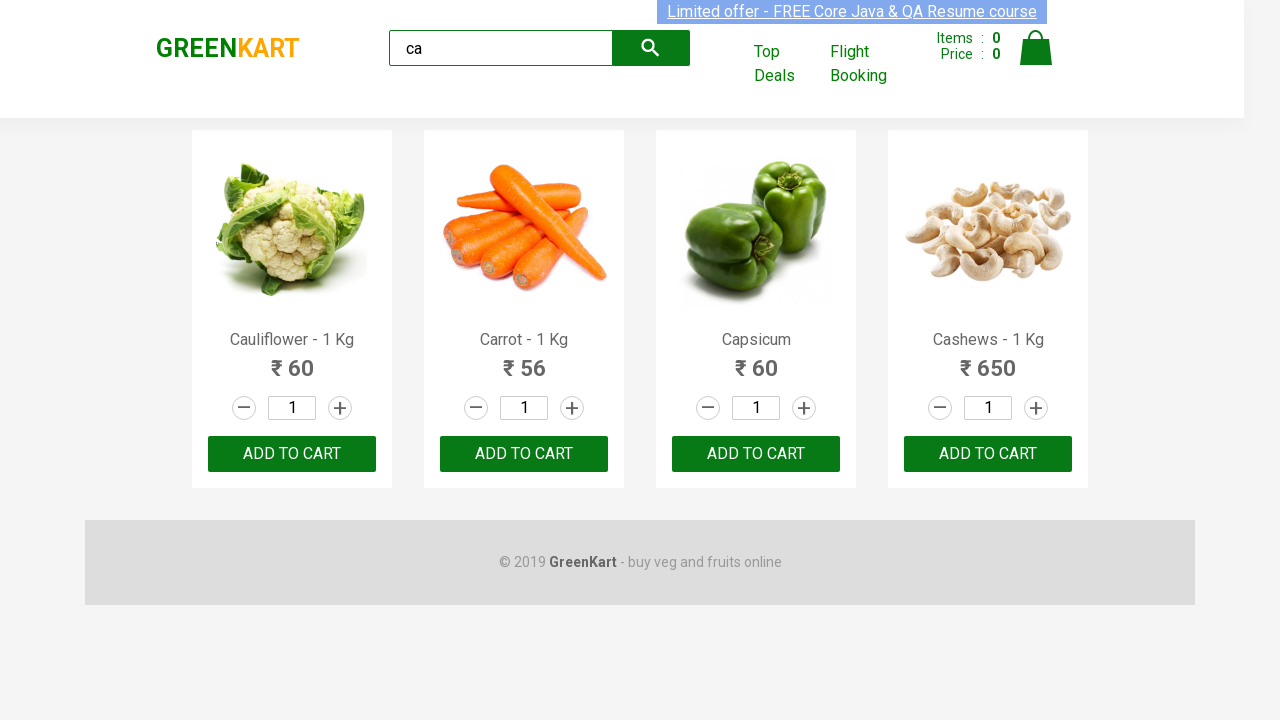

Created locator for visible products
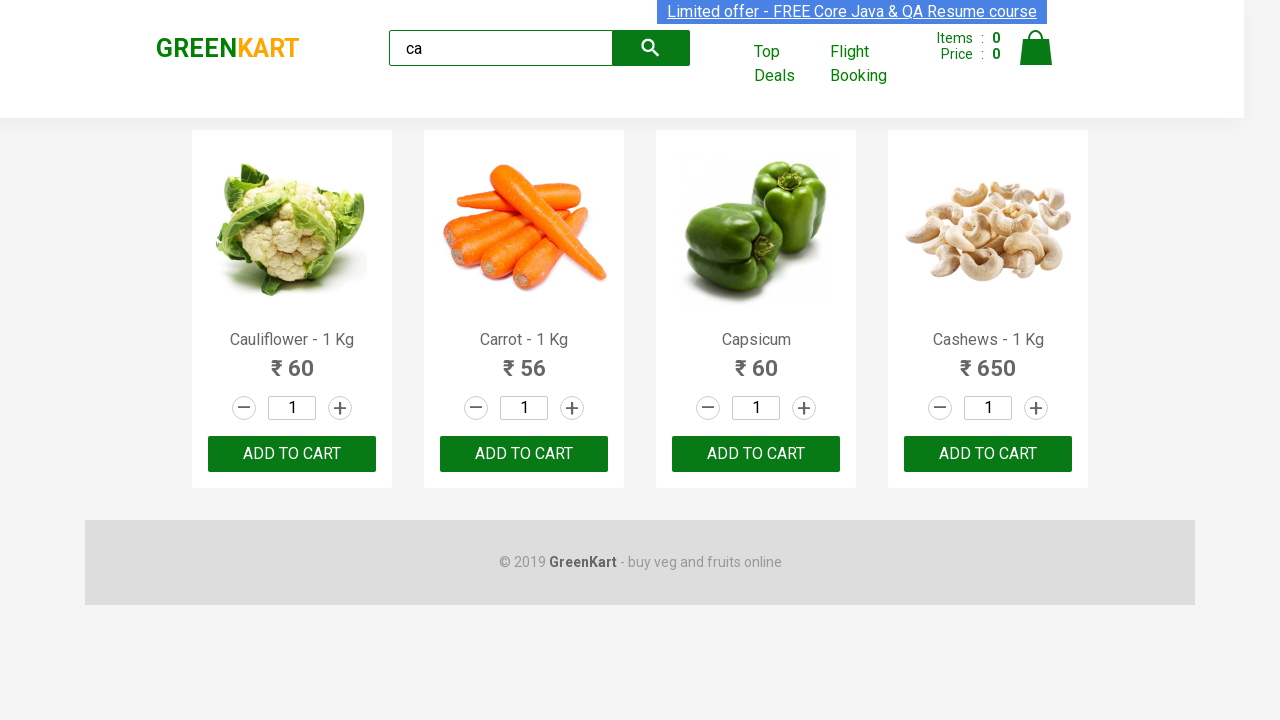

Waited 500ms for filtering animation to complete
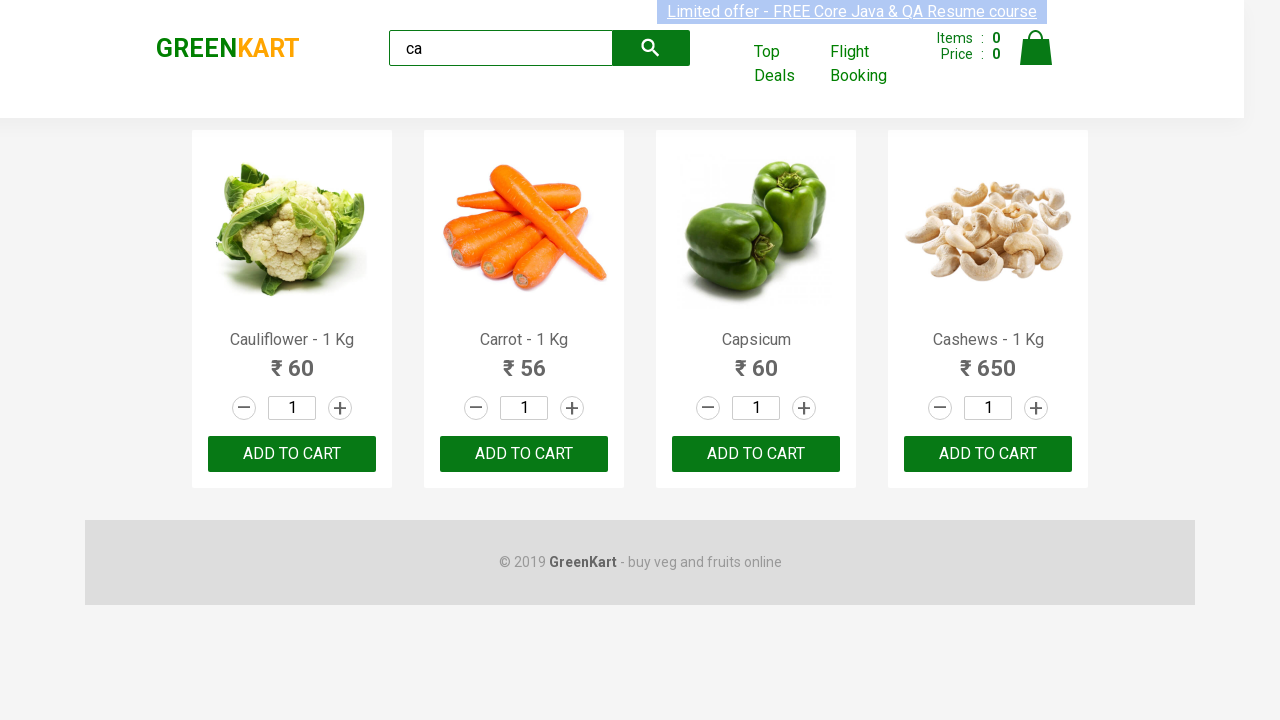

Verified that exactly 4 products are visible in filtered results
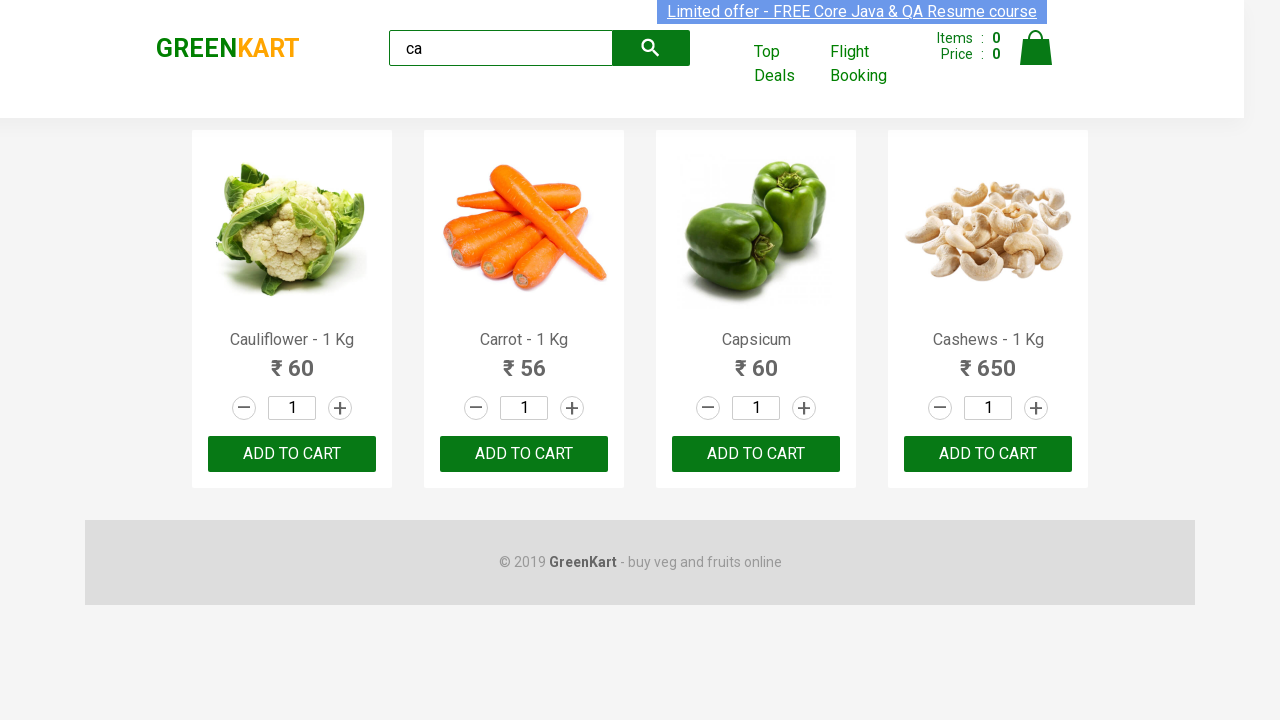

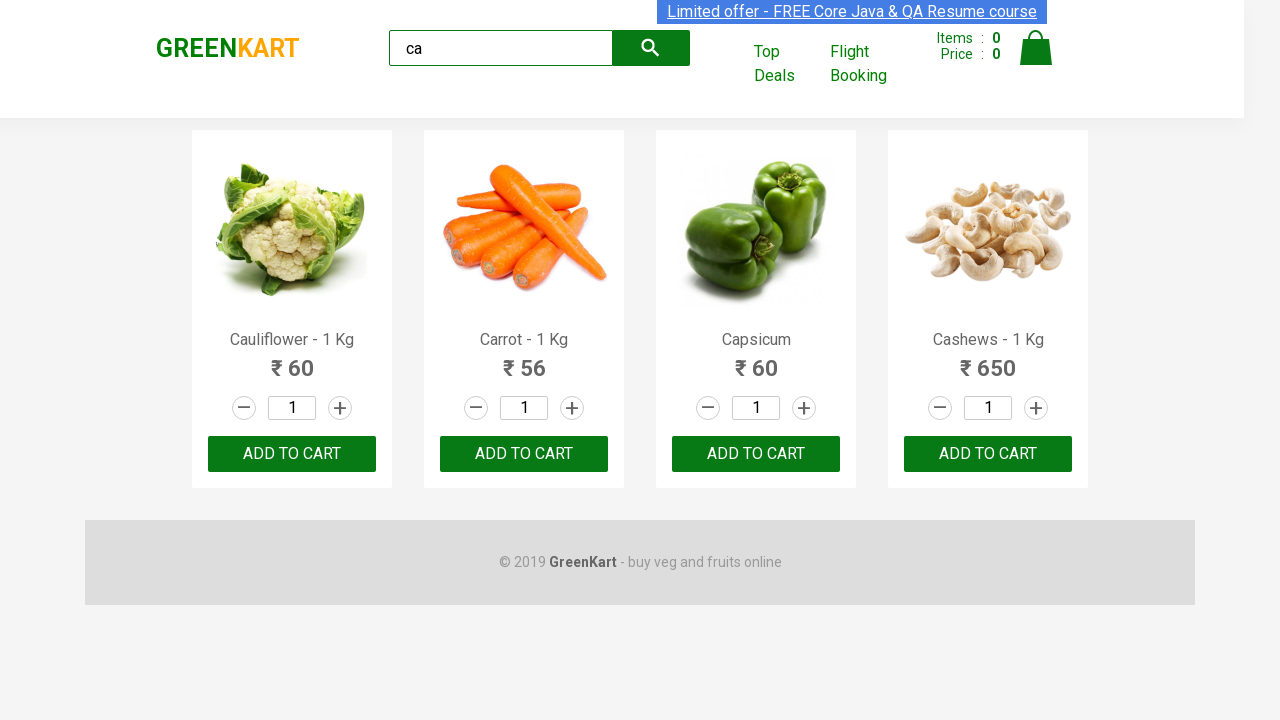